Tests JavaScript alert acceptance by clicking a button that triggers an alert, accepting it, and verifying the result message displays "You successfully clicked an alert"

Starting URL: https://testcenter.techproeducation.com/index.php?page=javascript-alerts

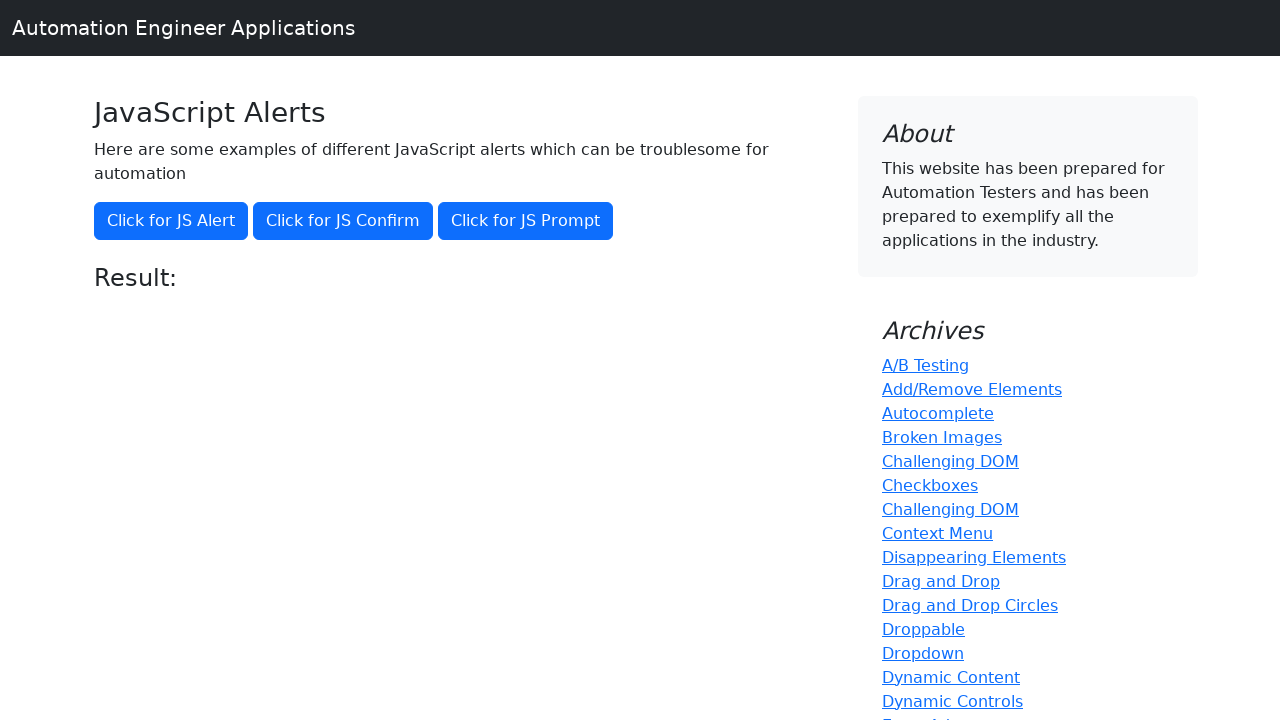

Set up dialog handler to accept alerts
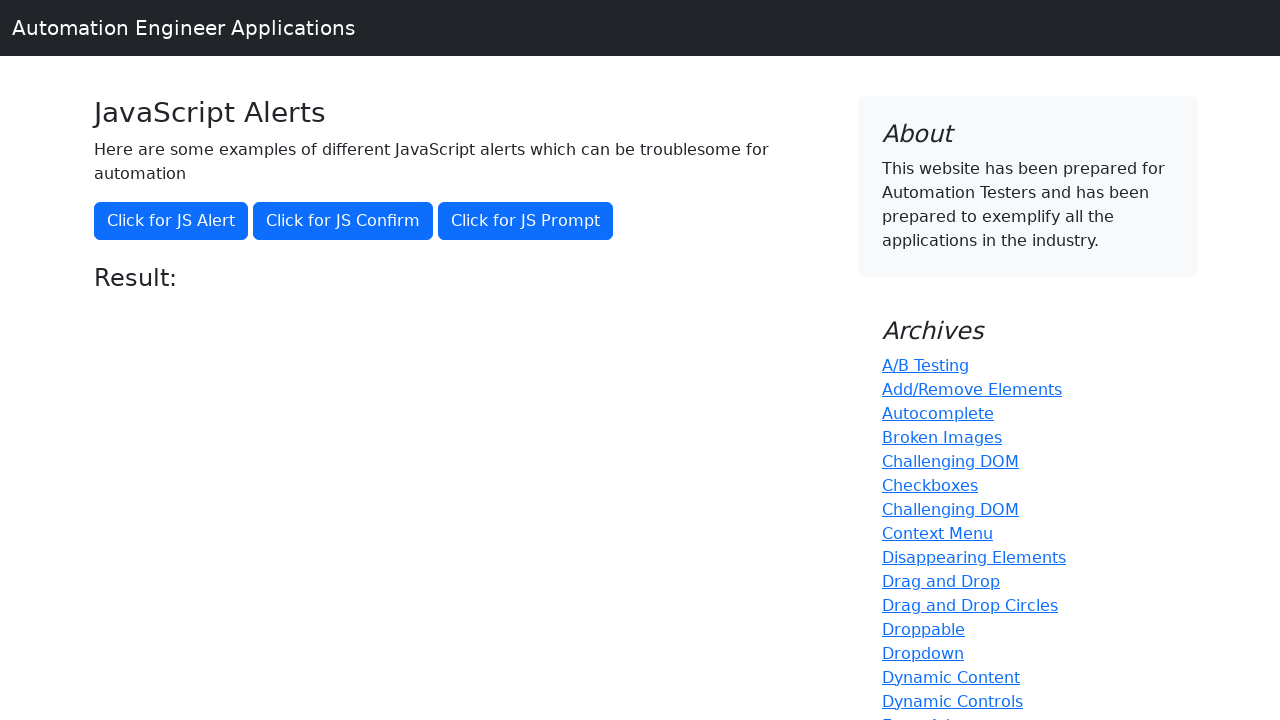

Clicked button to trigger JavaScript alert at (171, 221) on xpath=//button[text()='Click for JS Alert']
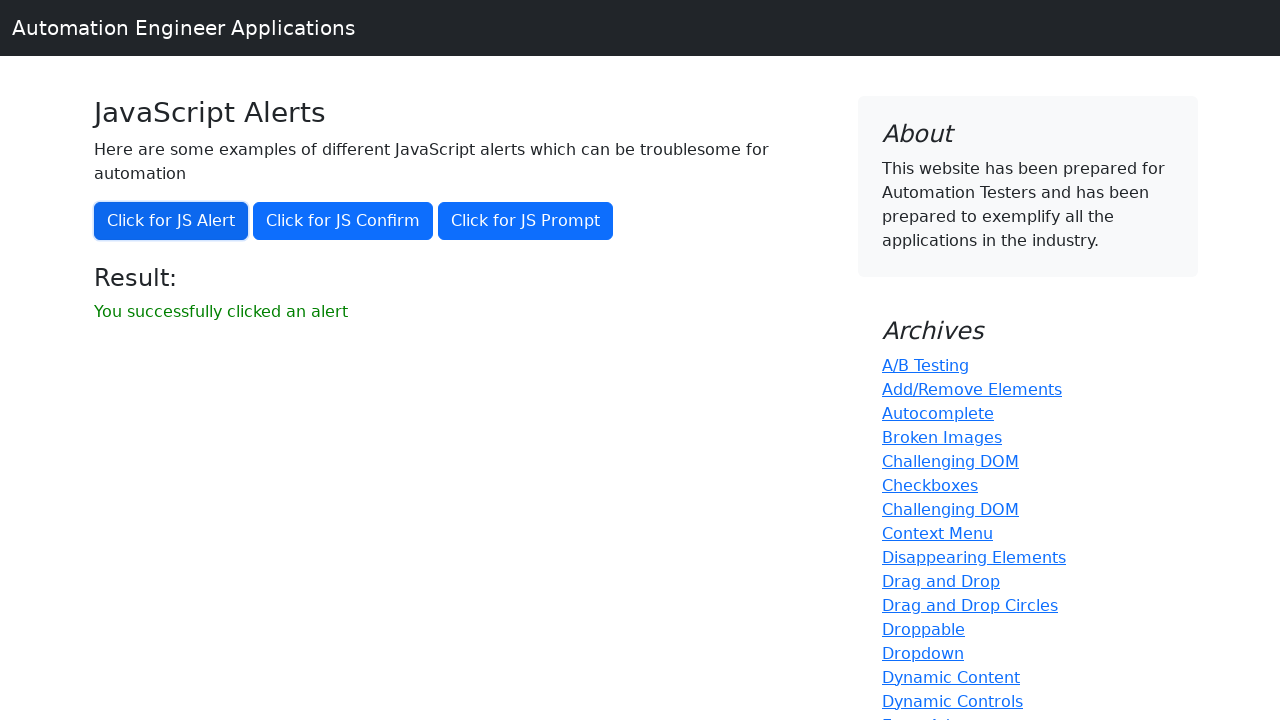

Waited for result message to appear
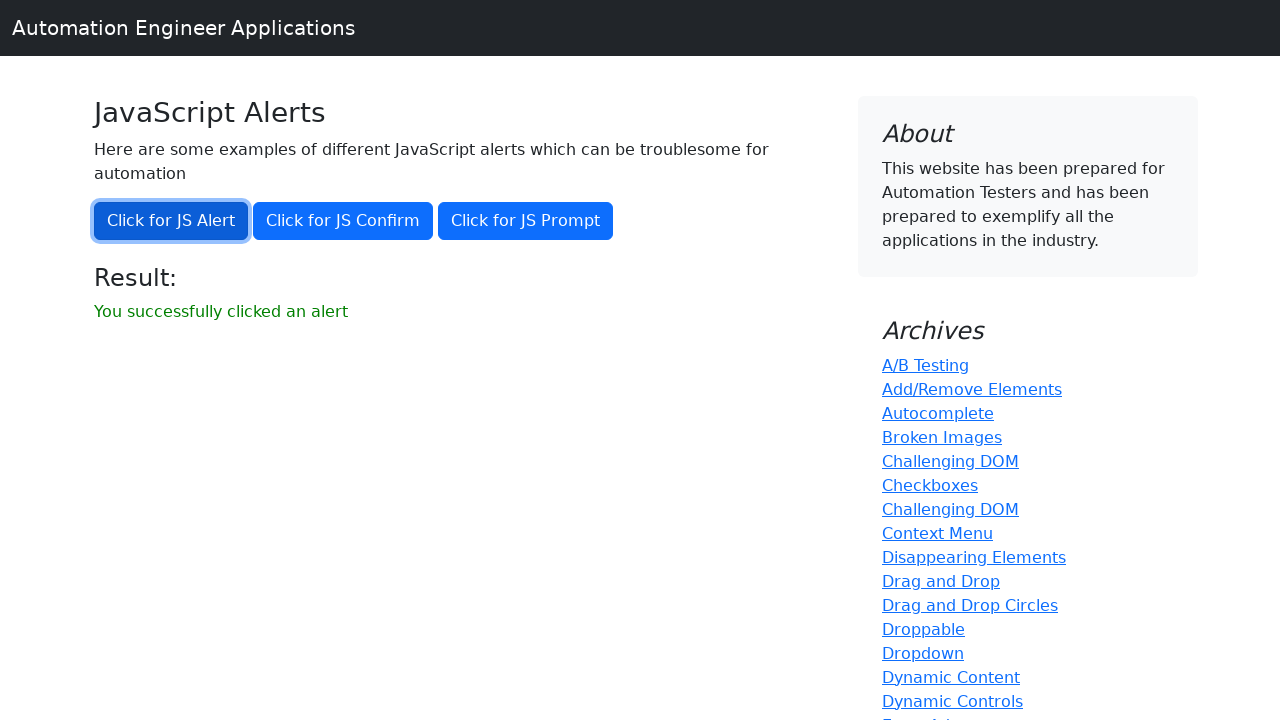

Retrieved result text: 'You successfully clicked an alert'
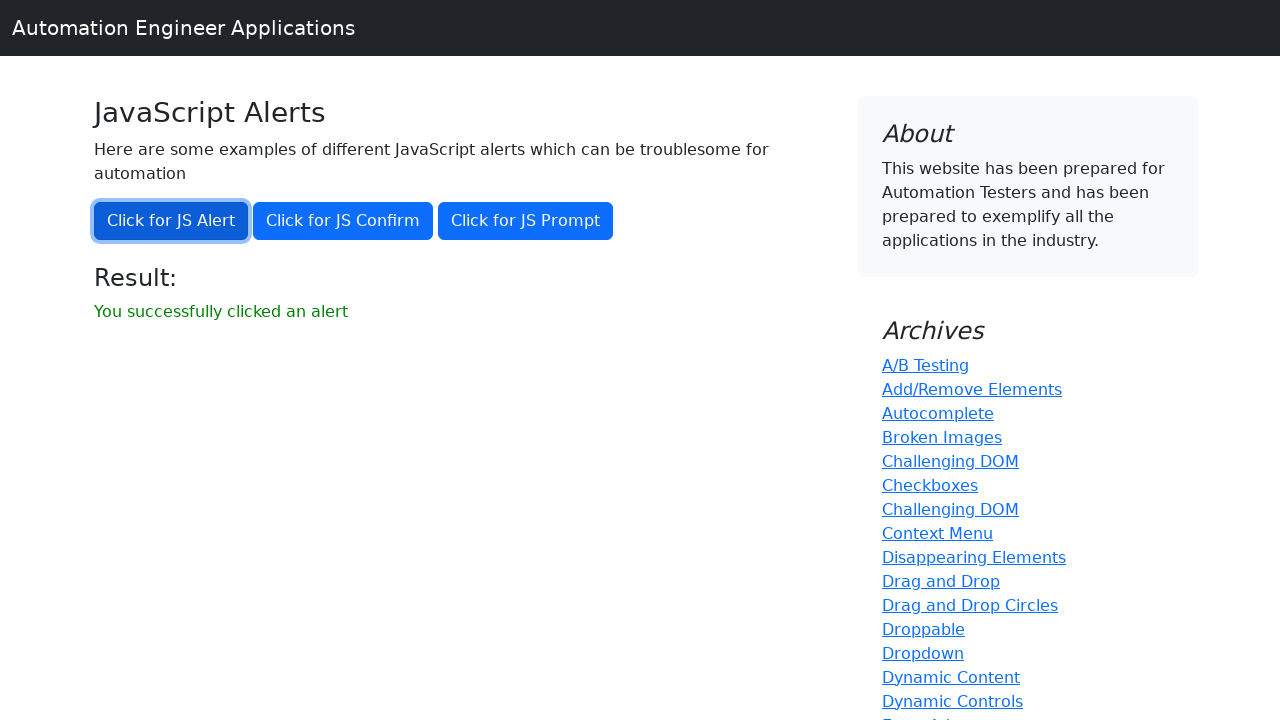

Verified result message displays 'You successfully clicked an alert'
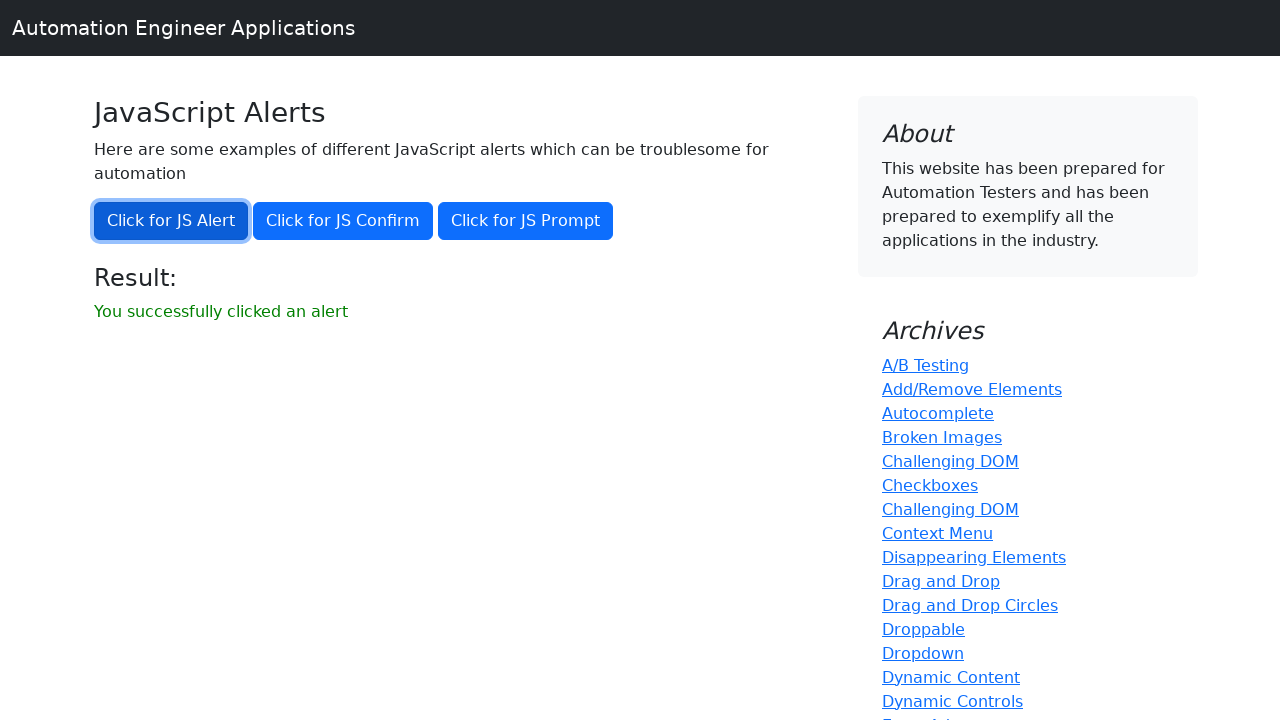

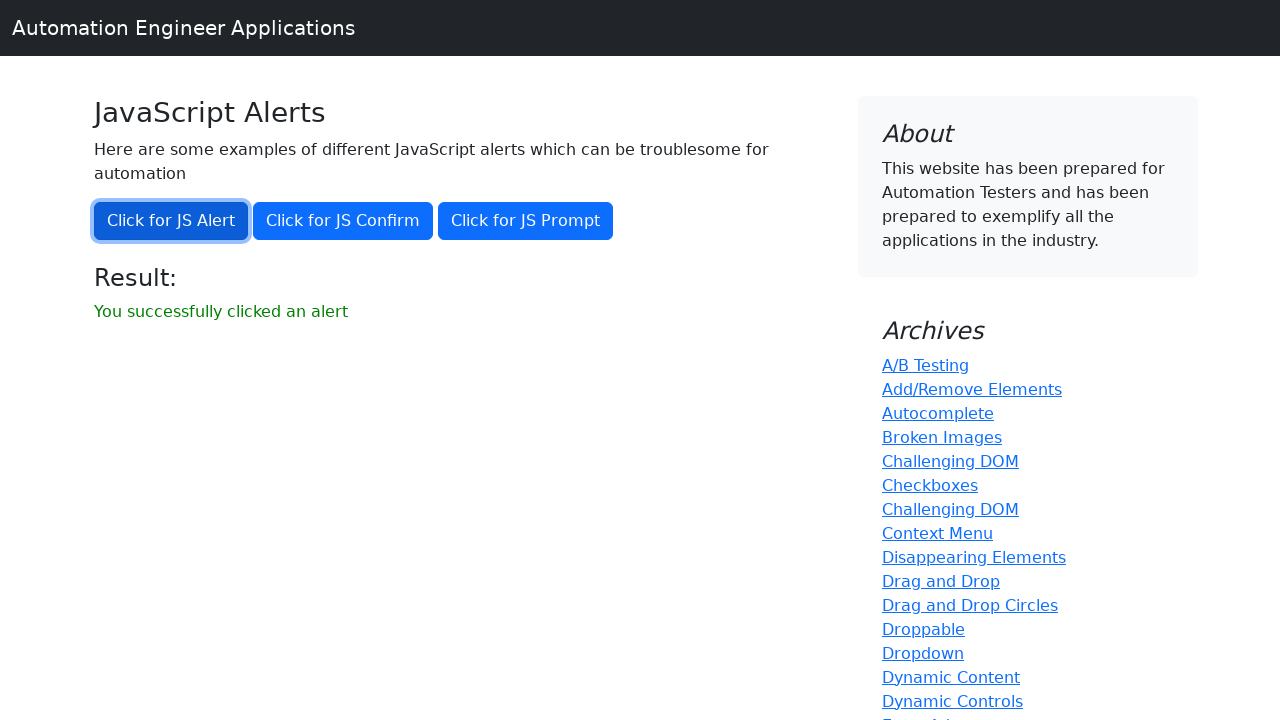